Tests unchecking a checkbox by clicking the Checkboxes link and unchecking the second checkbox

Starting URL: https://practice.cydeo.com/

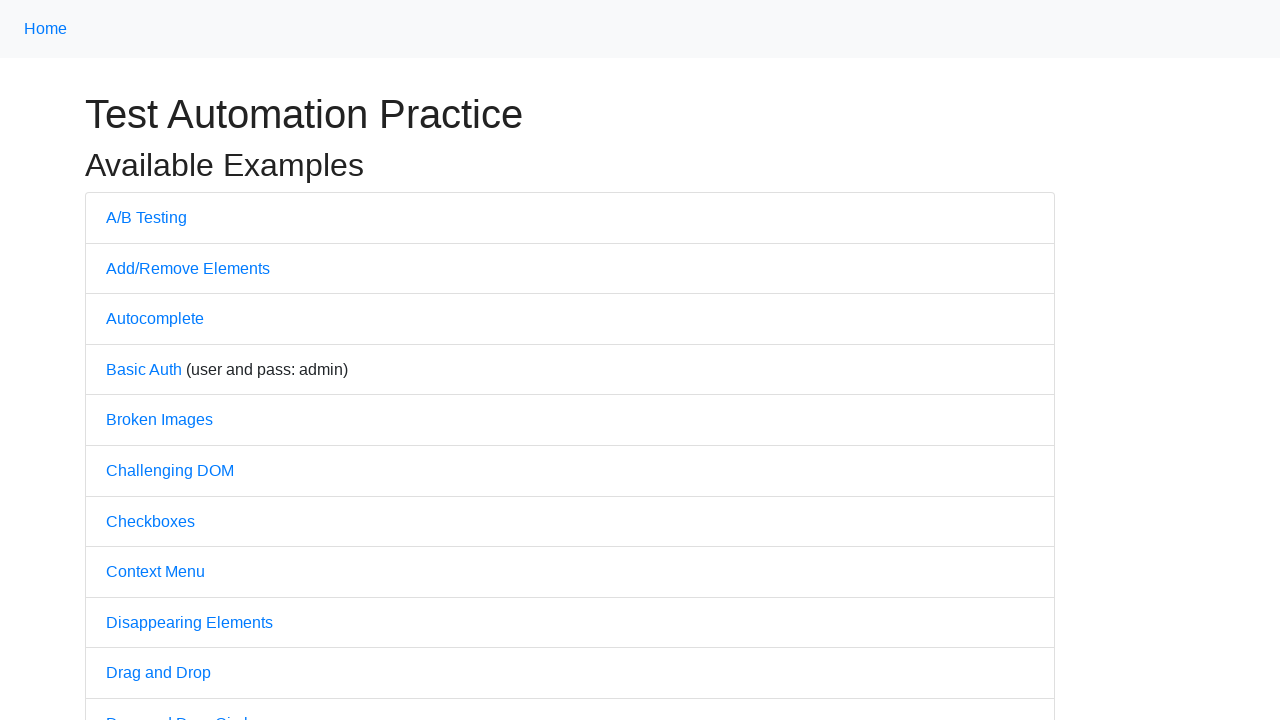

Clicked on Checkboxes link at (150, 521) on text='Checkboxes'
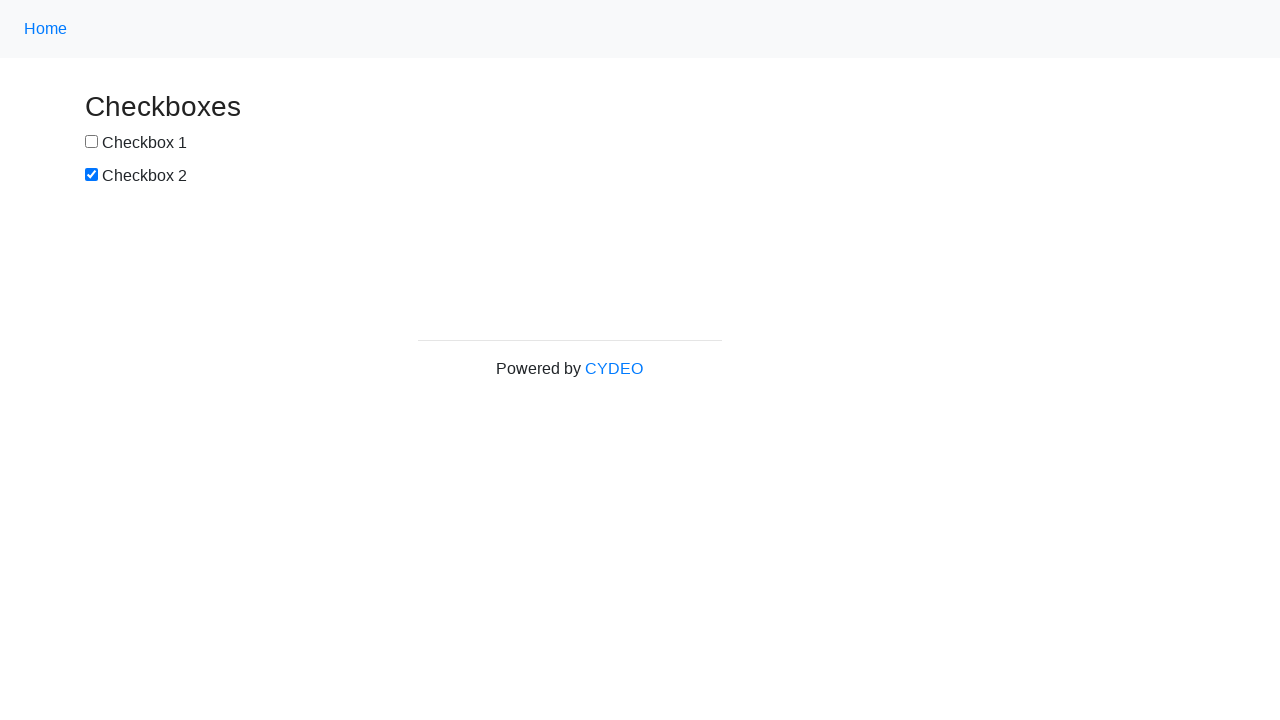

Unchecked the second checkbox at (92, 175) on input#box2
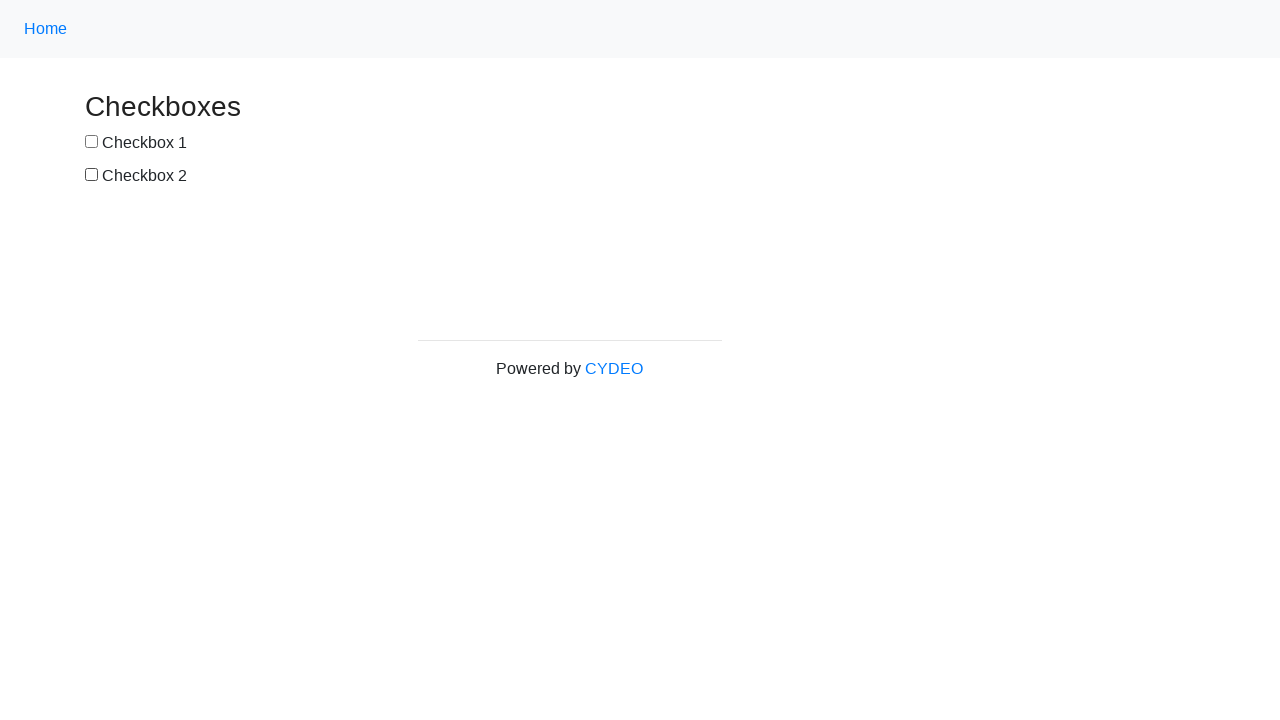

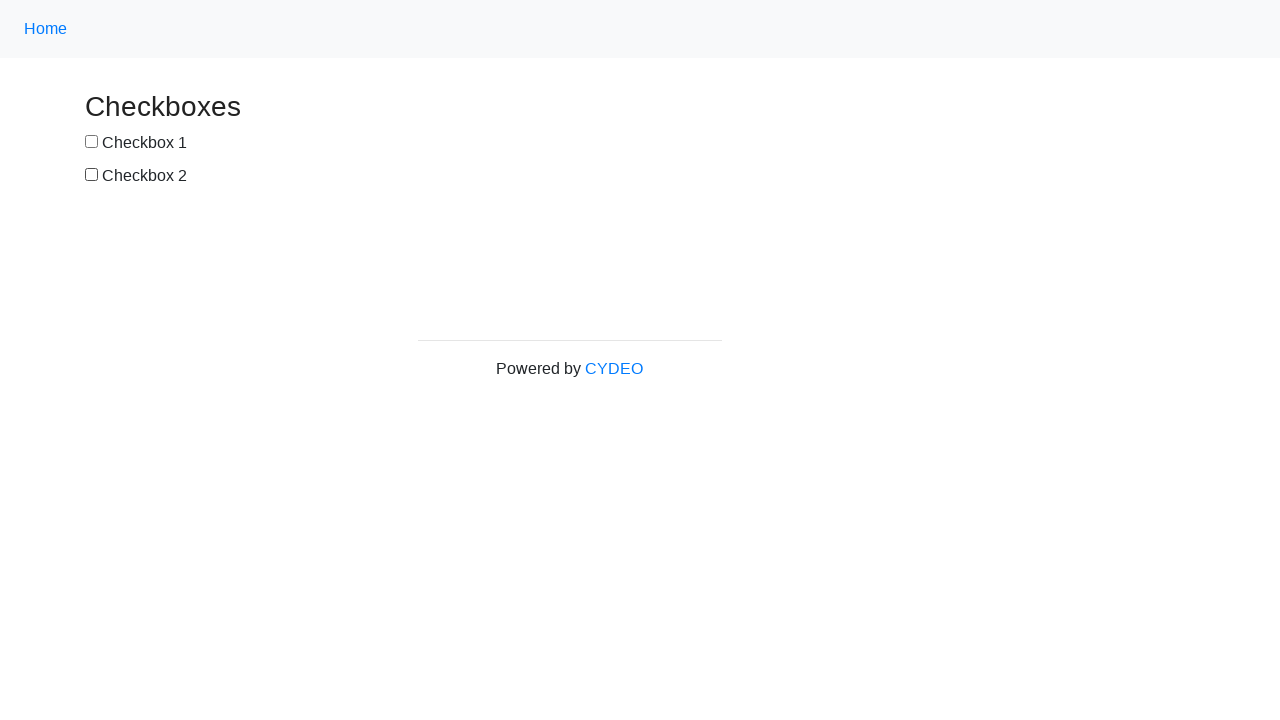